Tests radio button interactions on a form by selecting the Edge browser option, verifying default selections, and checking if age group radio button is selected

Starting URL: https://www.leafground.com/radio.xhtml

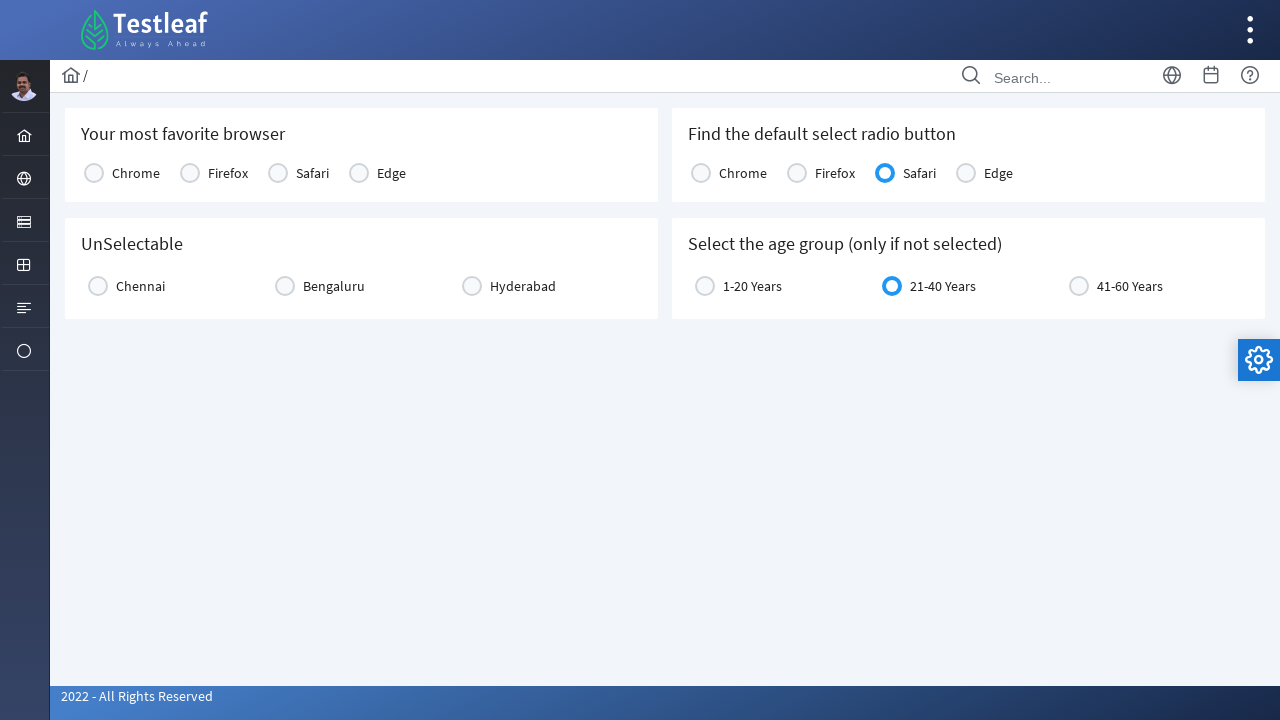

Waited 3 seconds for page to load
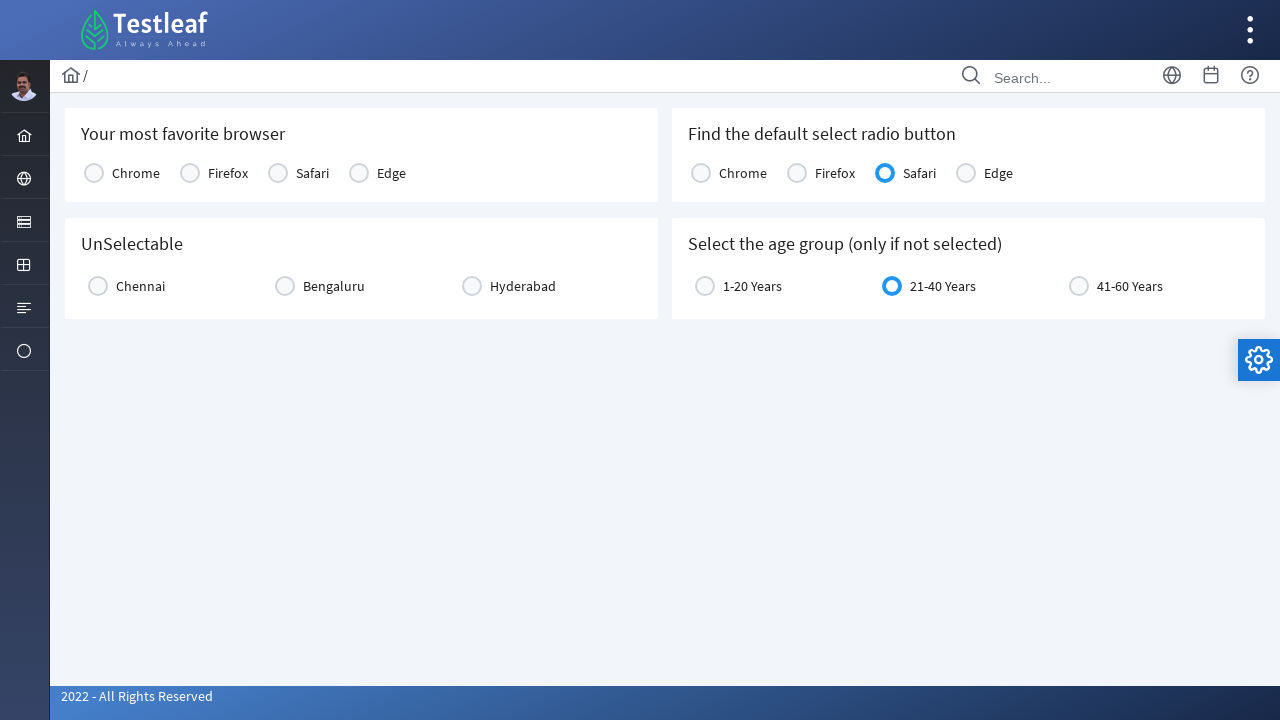

Clicked Edge browser radio button at (359, 173) on (//div[contains(@class,'ui-radiobutton-box ui-widget ui-corner-all')])[15]
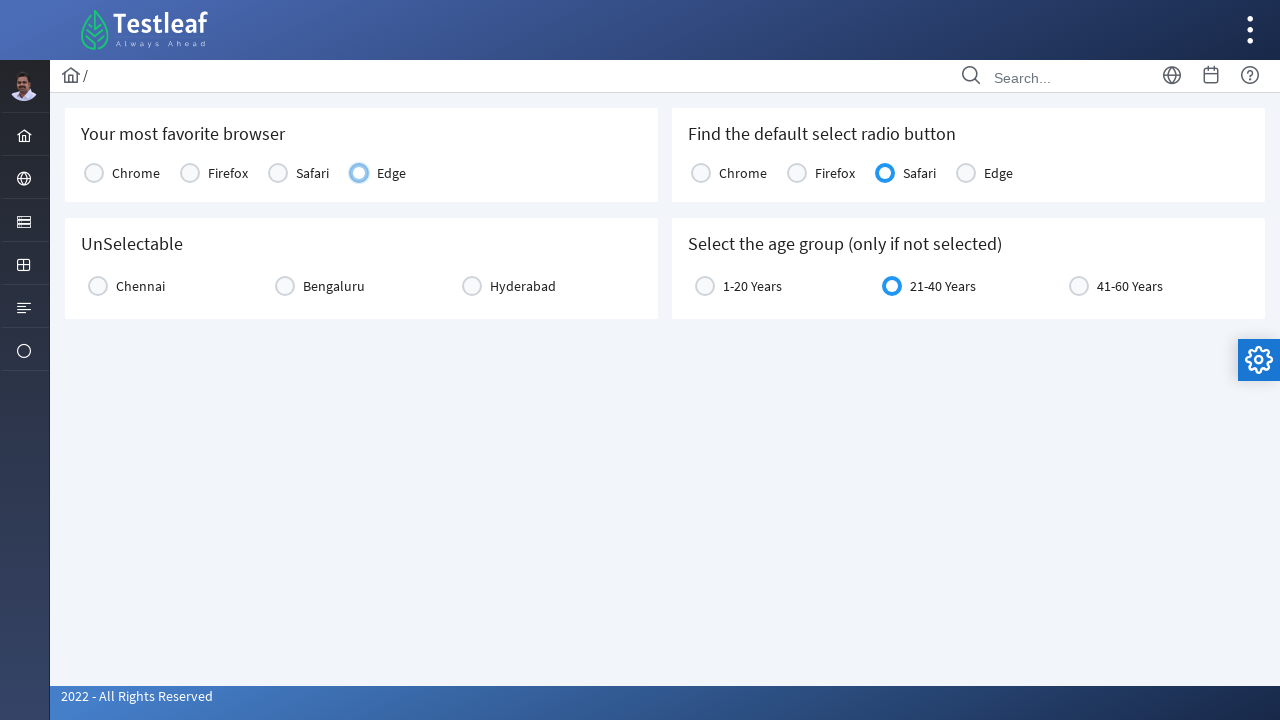

Retrieved default selected radio button text: Safari
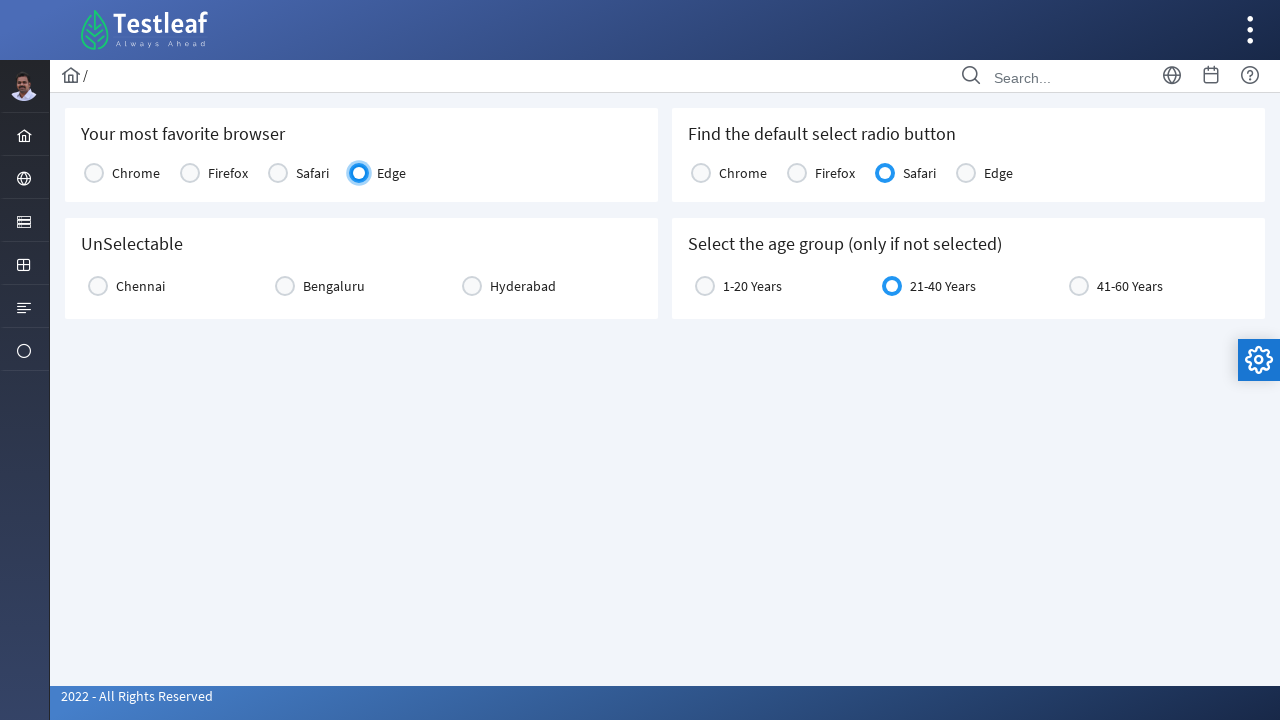

Located age 21-40 radio button element
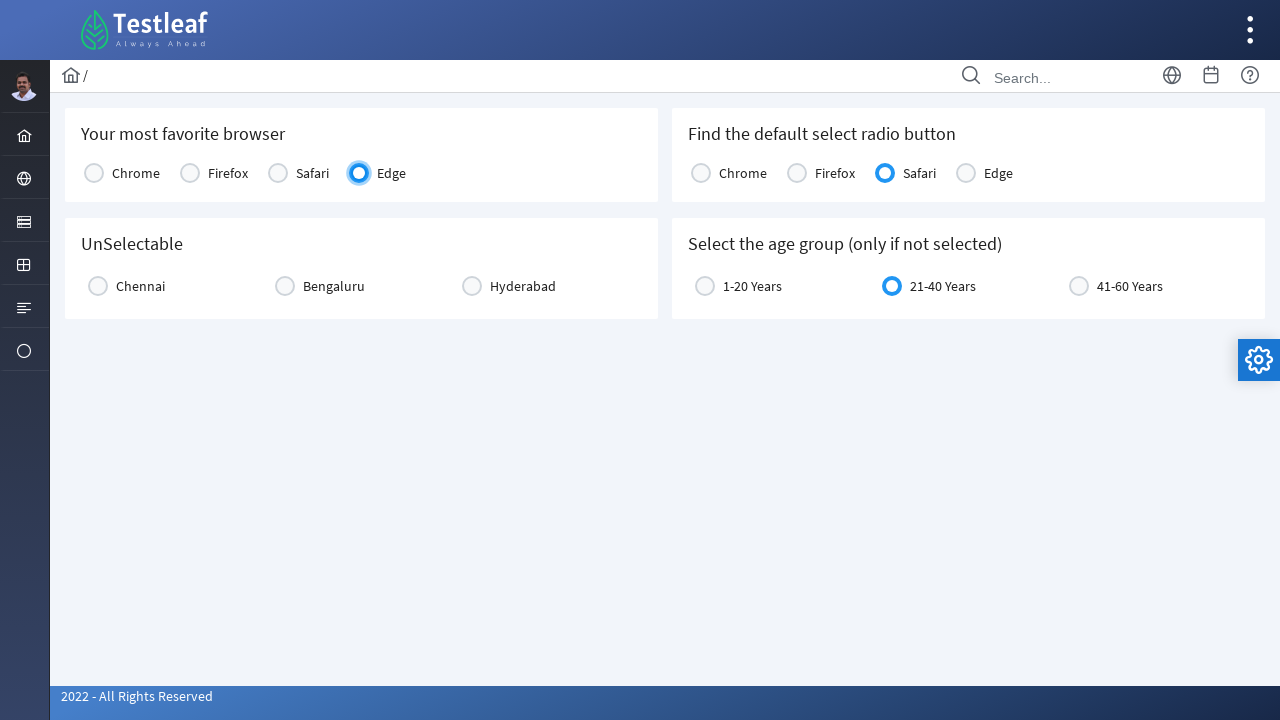

Evaluated if age 21-40 radio button is selected: True
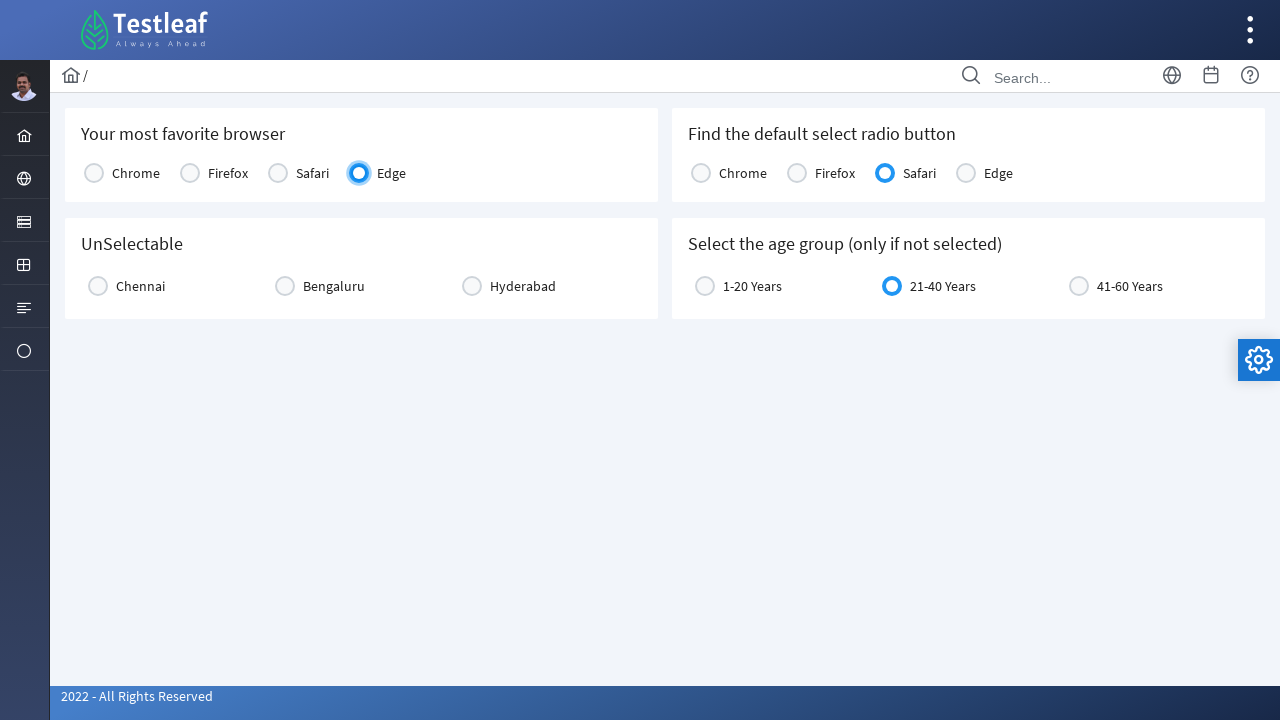

Confirmed: Age 21-40 radio button is already selected
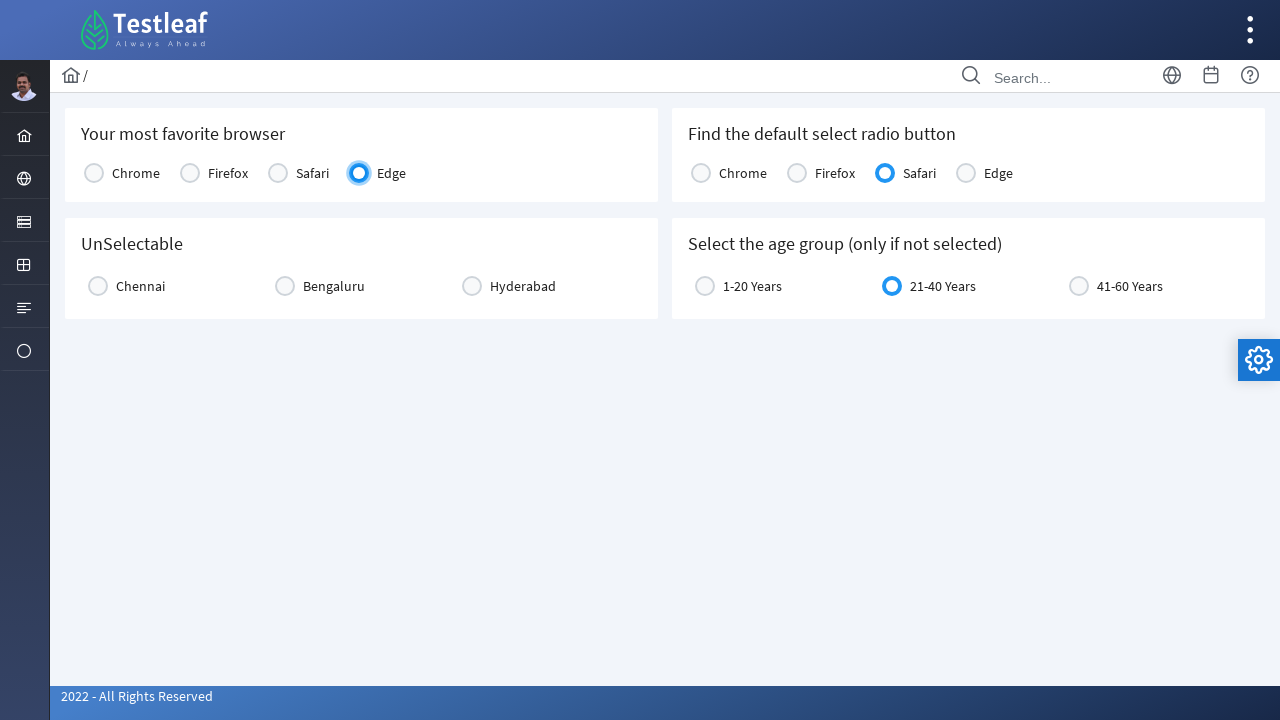

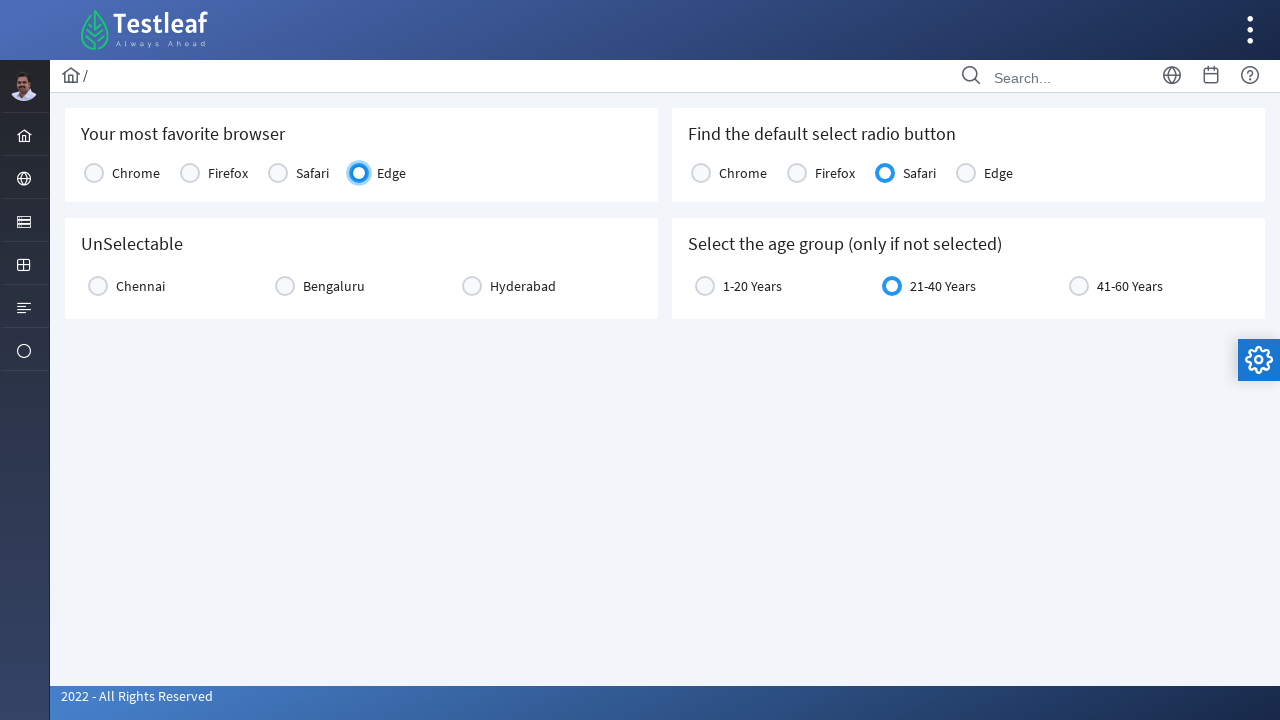